Tests explicit wait functionality by clicking a timer button and waiting for a WebDriver text element to become visible on a Selenium practice page.

Starting URL: http://seleniumpractise.blogspot.in/2016/08/how-to-use-explicit-wait-in-selenium.html

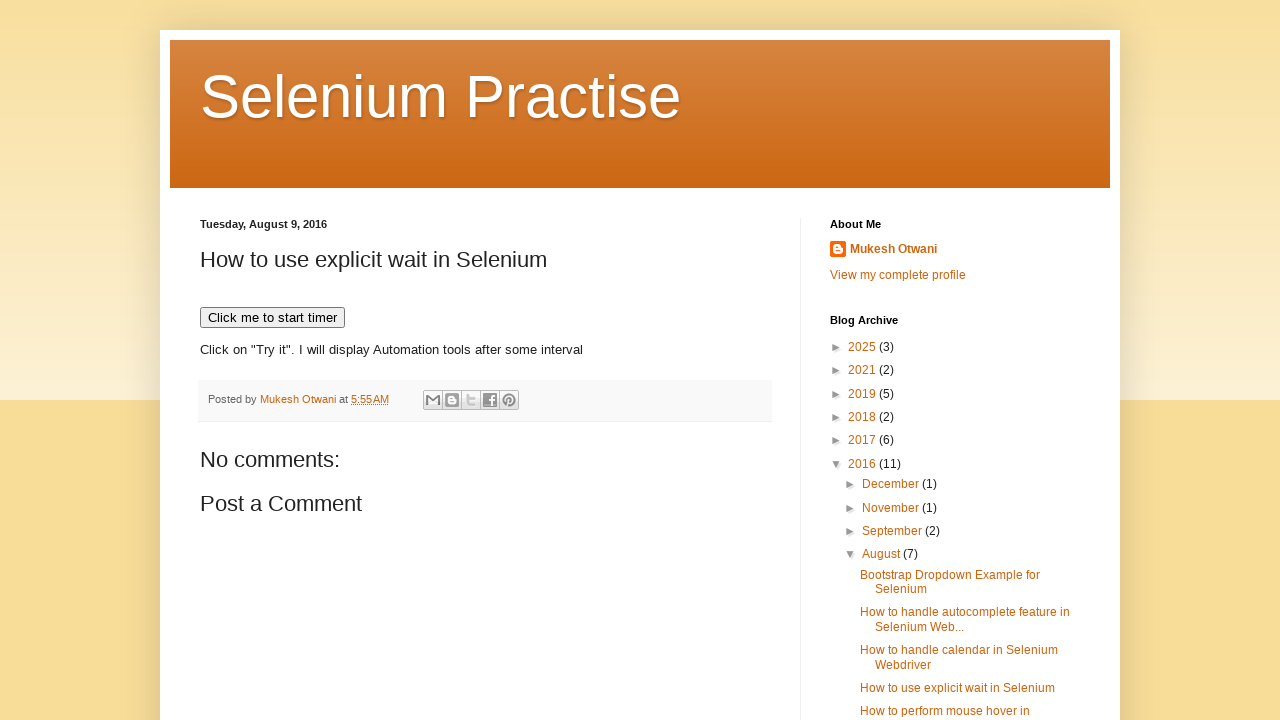

Navigated to Selenium practice page for explicit wait testing
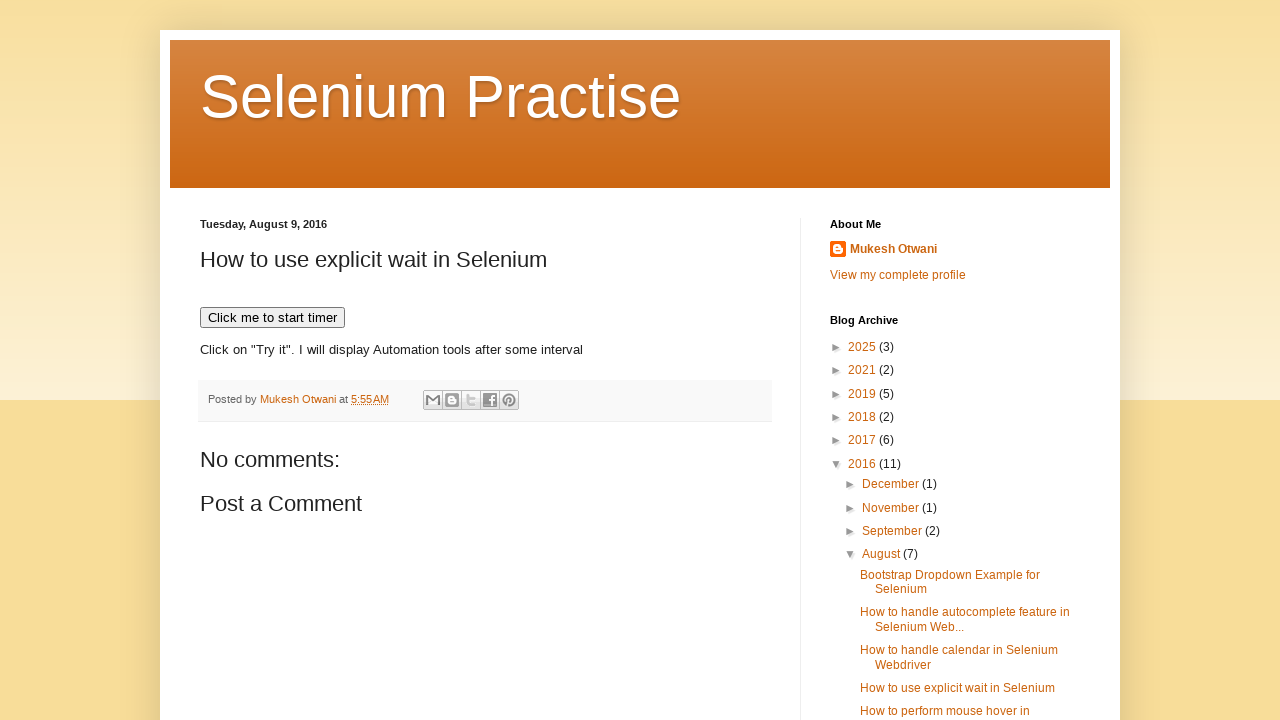

Clicked the timer button to start the countdown at (272, 318) on xpath=//button[text()='Click me to start timer']
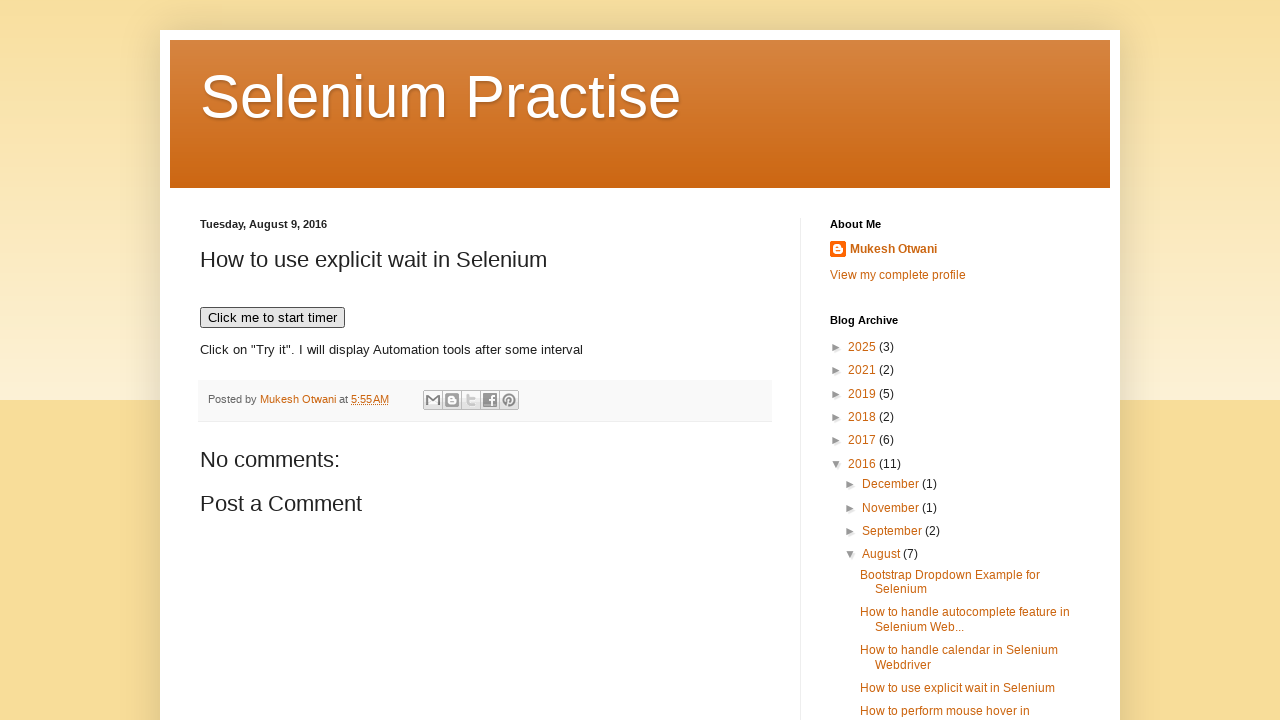

WebDriver text element became visible after explicit wait
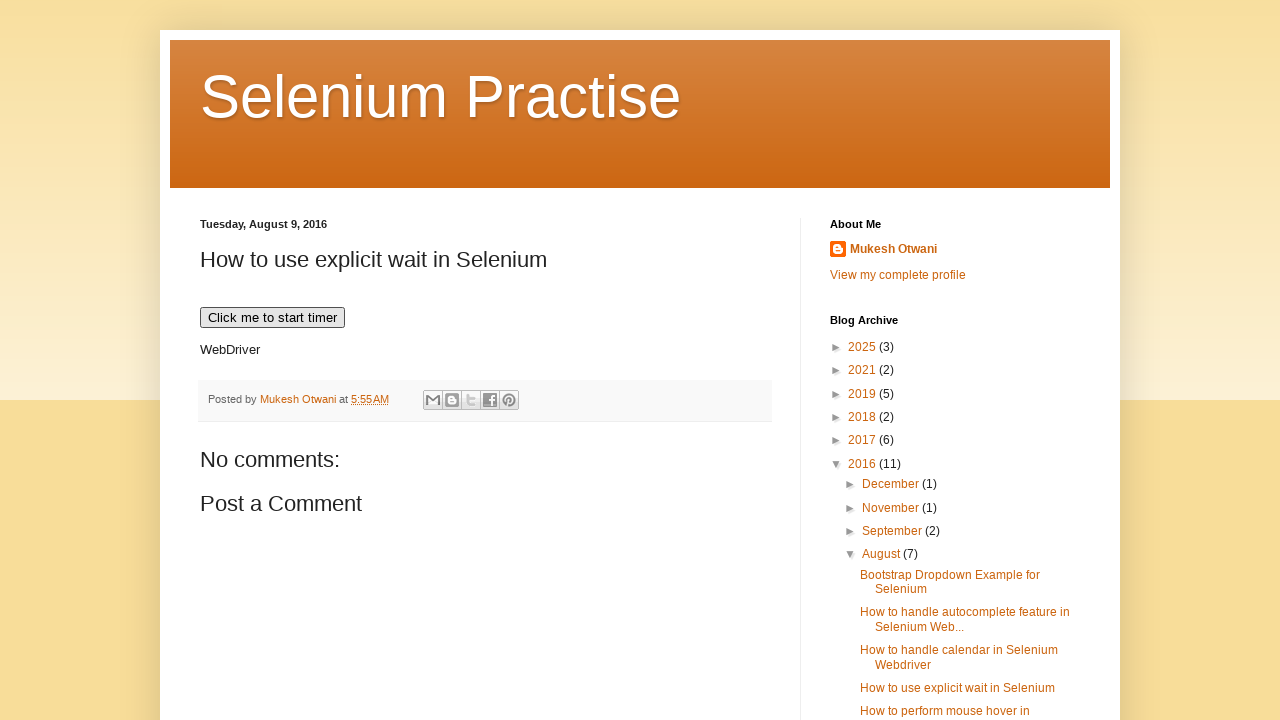

Verified that WebDriver element is visible on the page
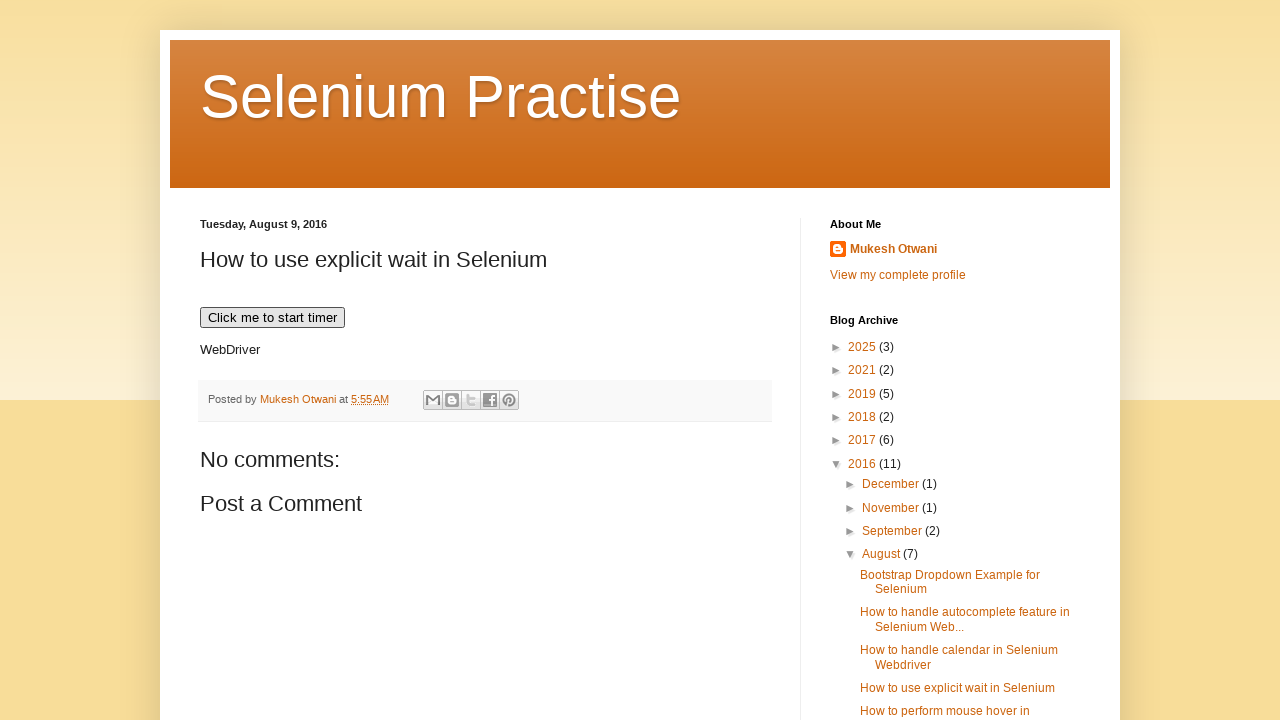

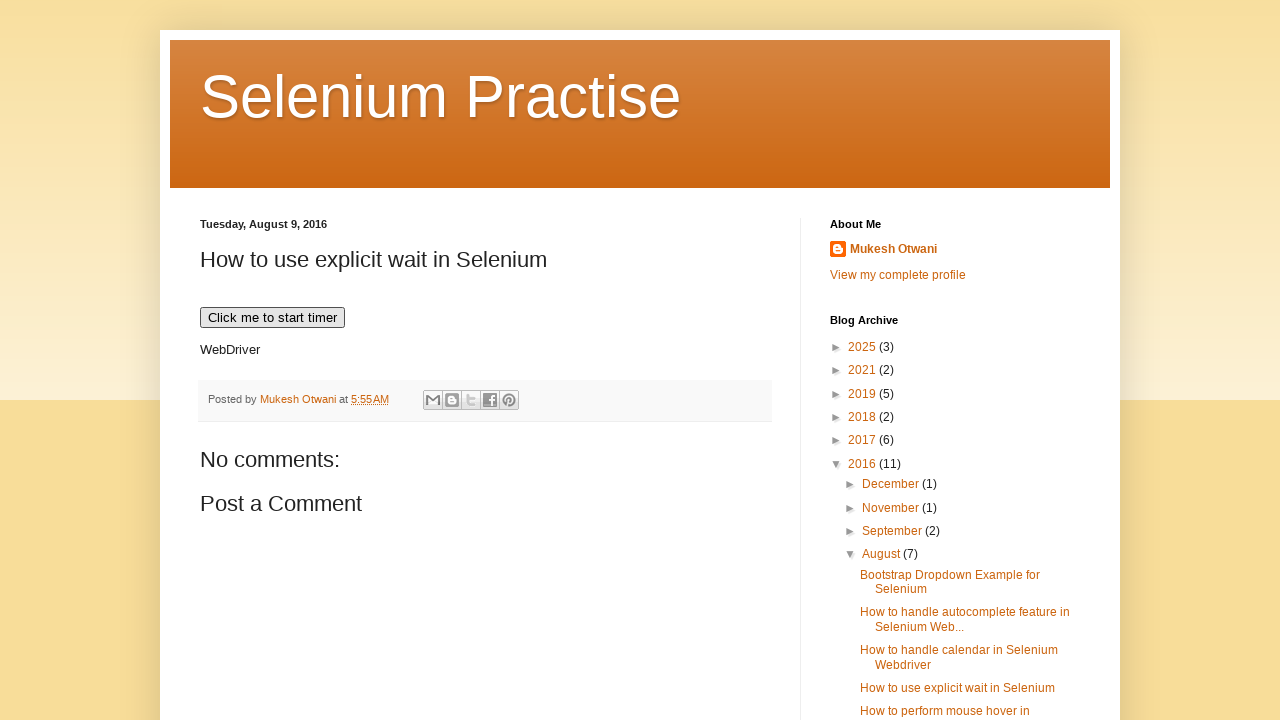